Tests a timer functionality by clicking a button to start a timer and waiting for a specific text value to appear

Starting URL: http://seleniumpractise.blogspot.in/2016/08/how-to-use-explicit-wait-in-selenium.html

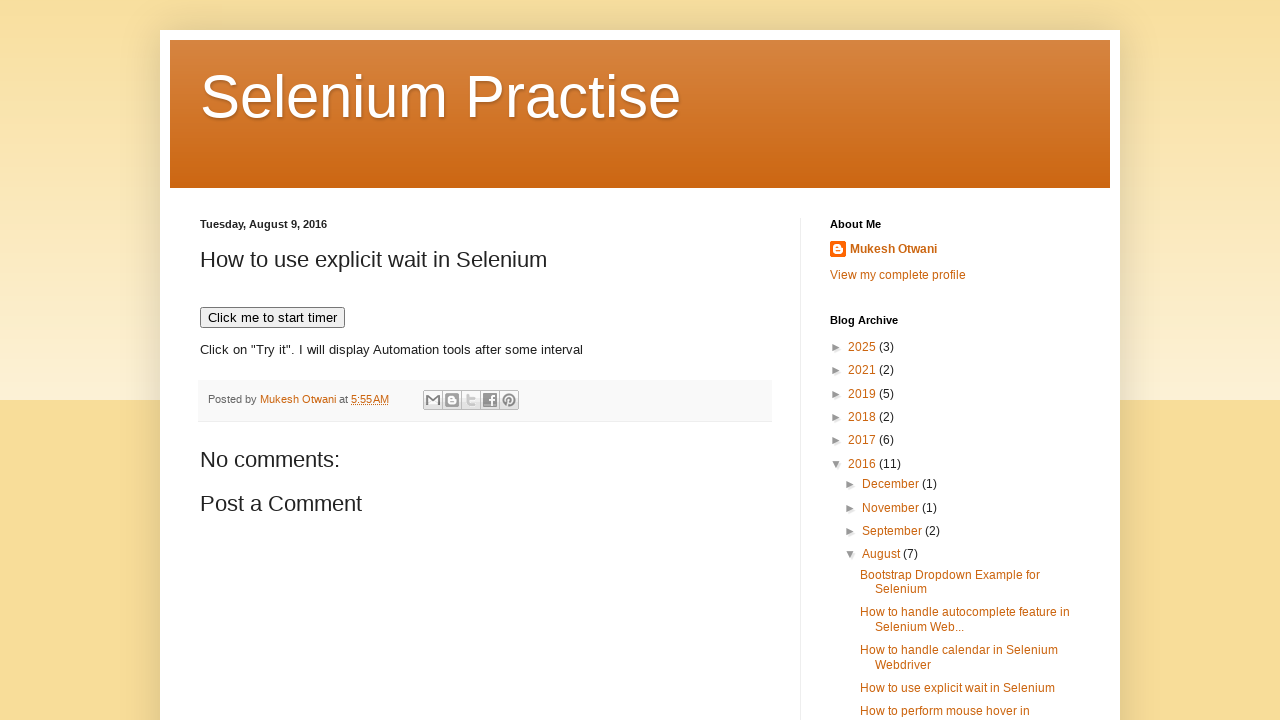

Navigated to explicit wait practice page
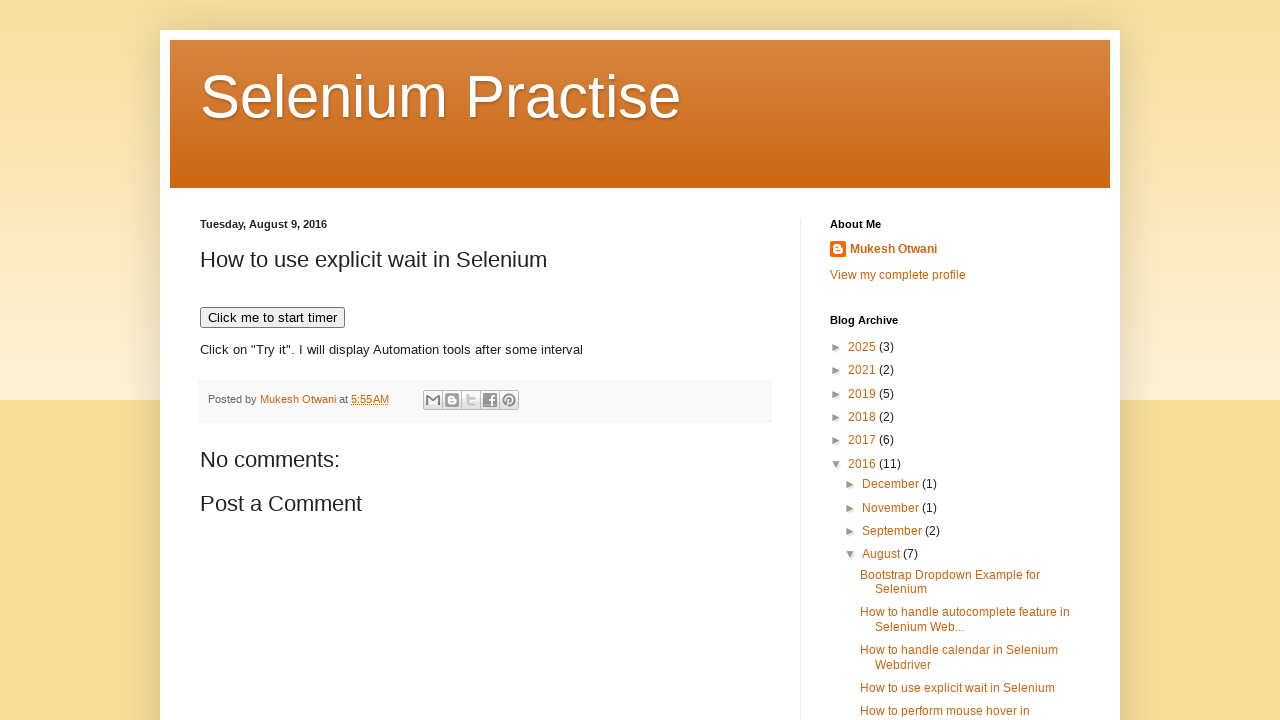

Clicked button to start timer at (272, 318) on xpath=//button[text()='Click me to start timer']
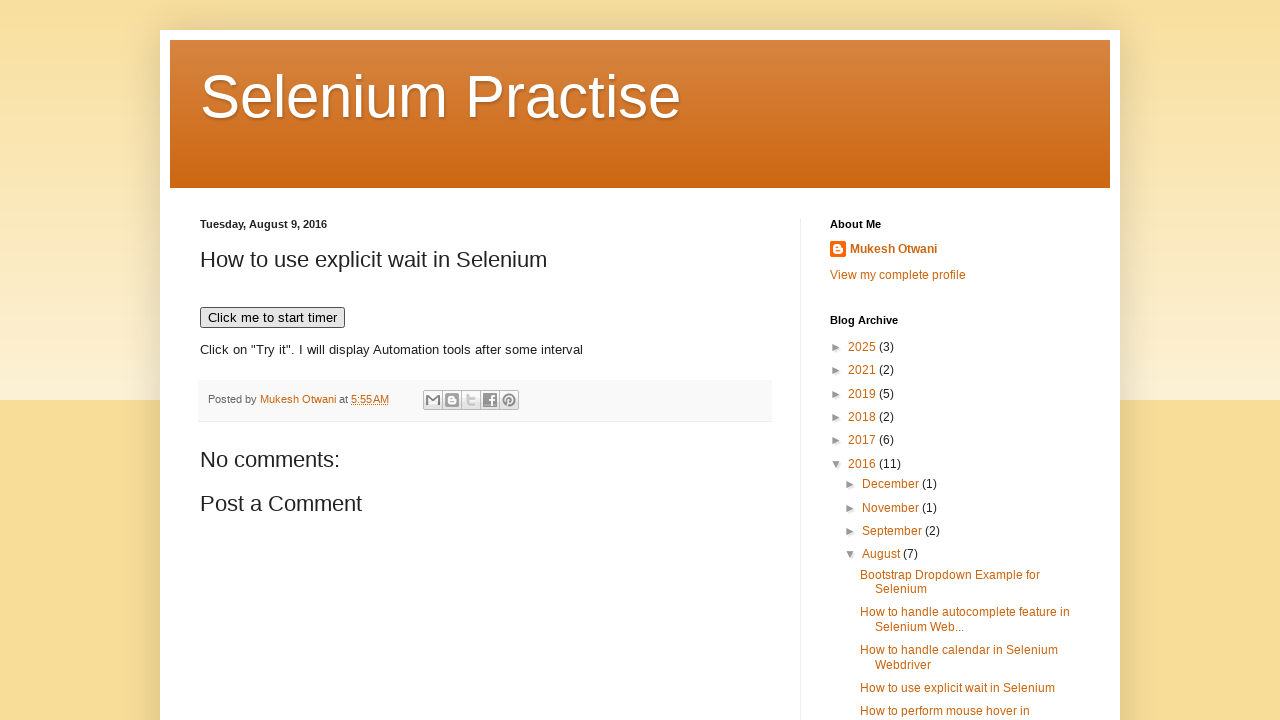

Waited for #demo element to contain 'WebDriver' text
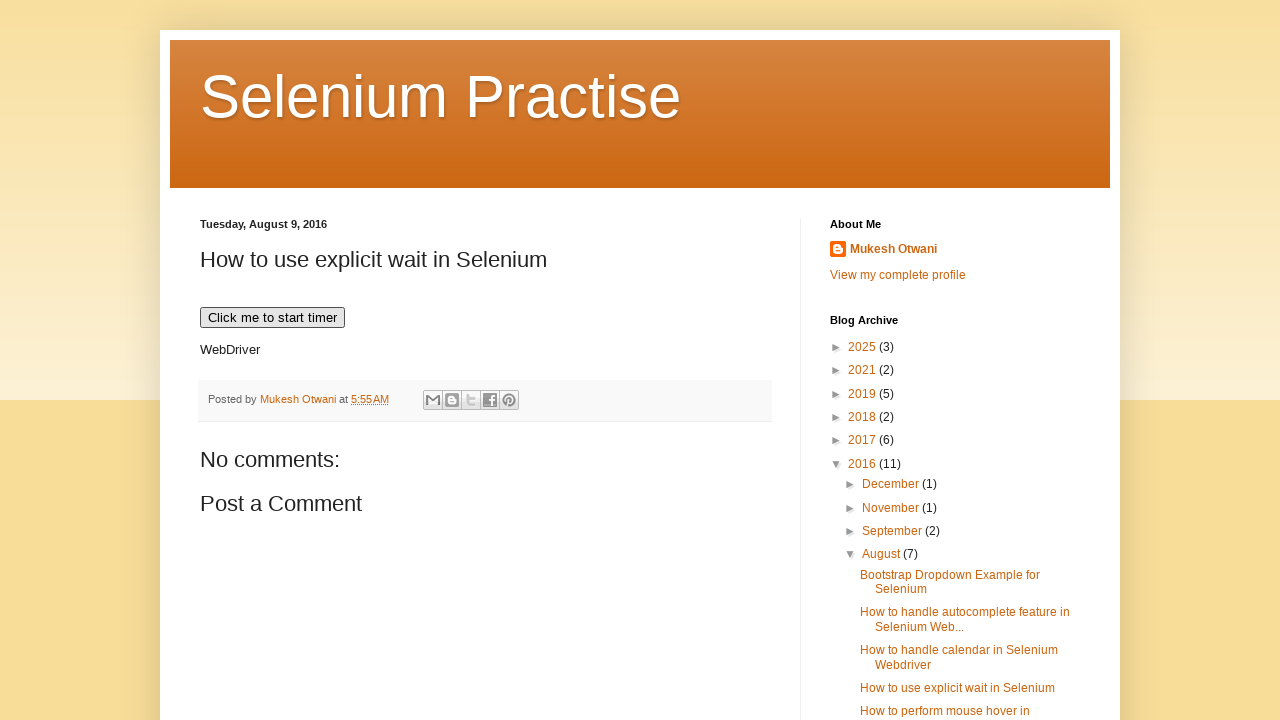

Retrieved final value from #demo element: WebDriver
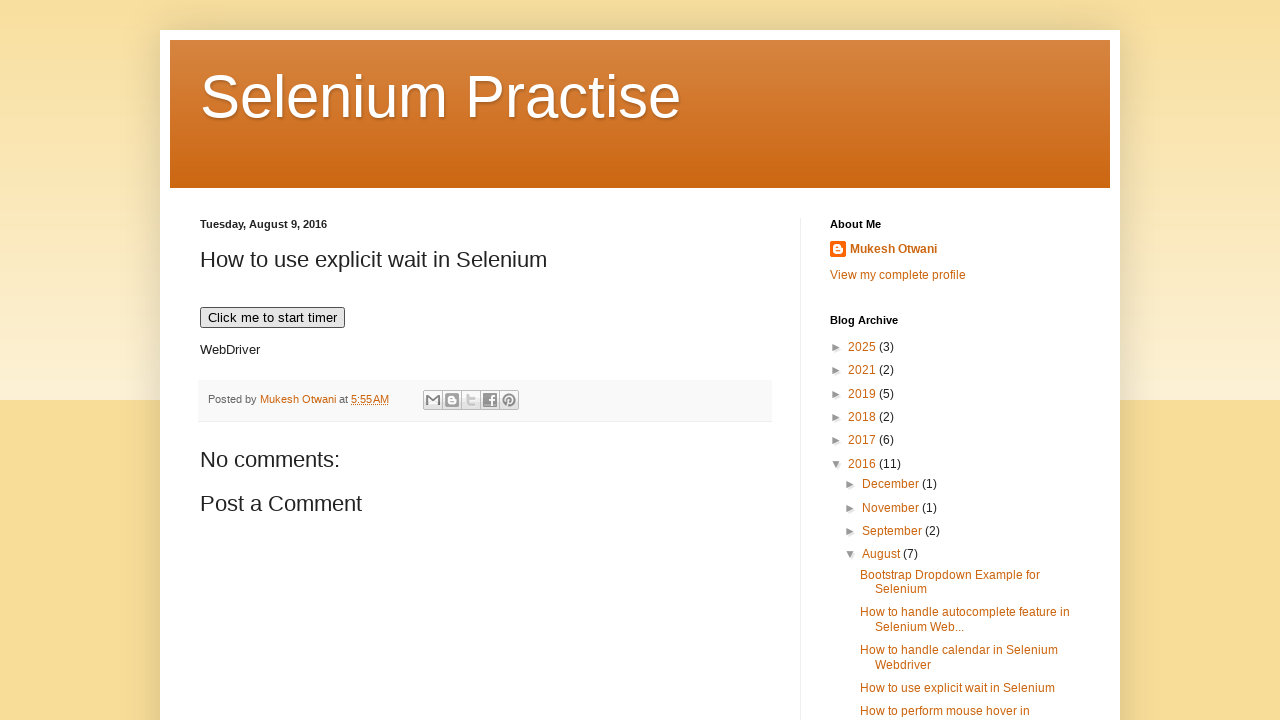

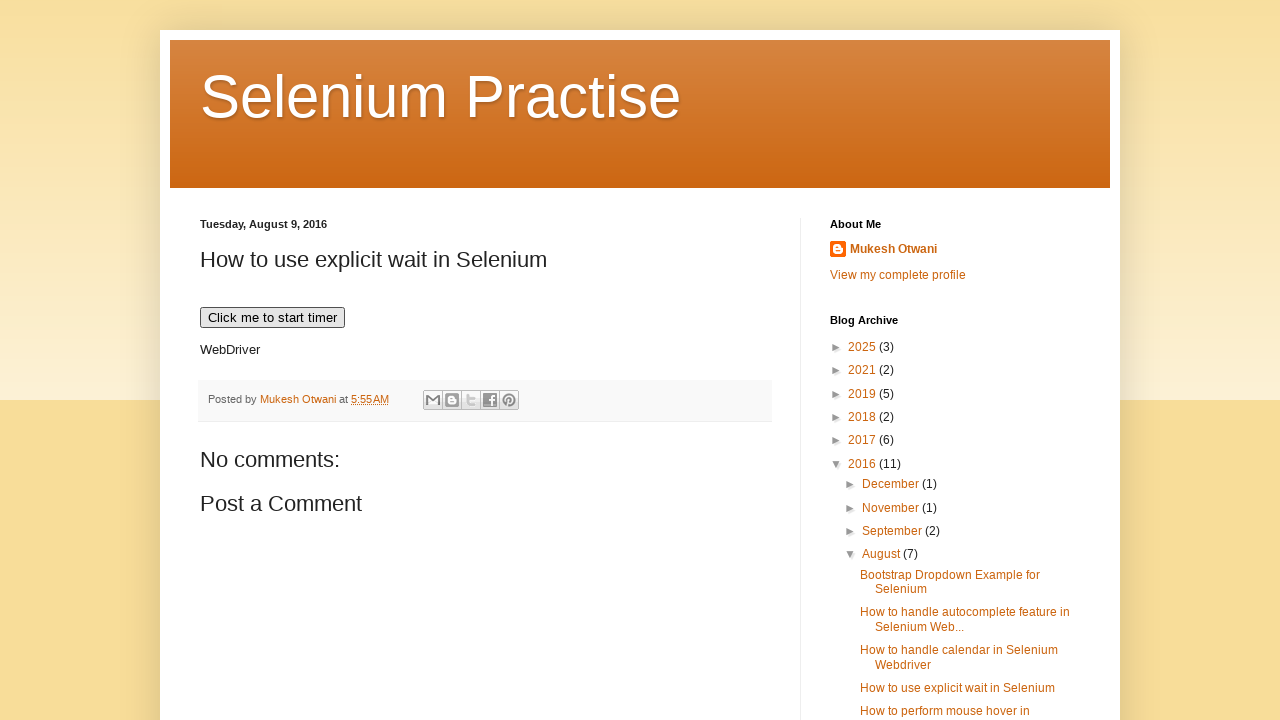